Tests that the counter displays the correct number of todo items as they are added

Starting URL: https://demo.playwright.dev/todomvc

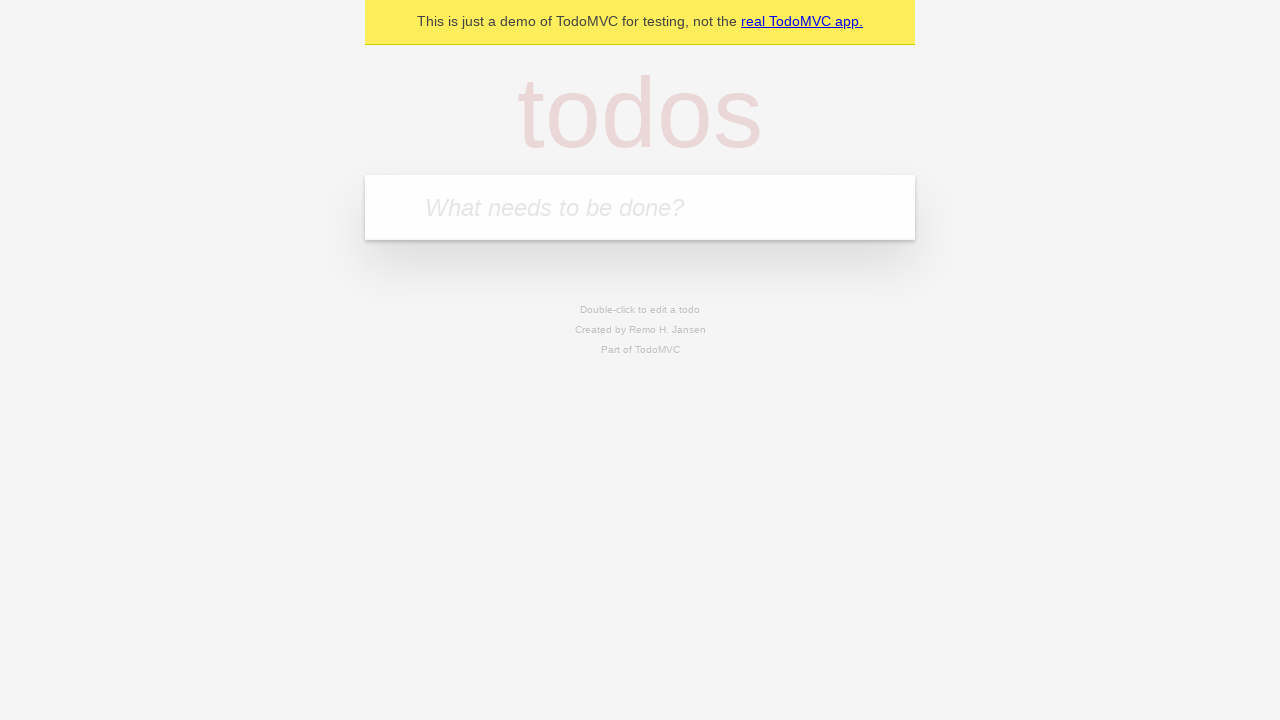

Located the 'What needs to be done?' input field
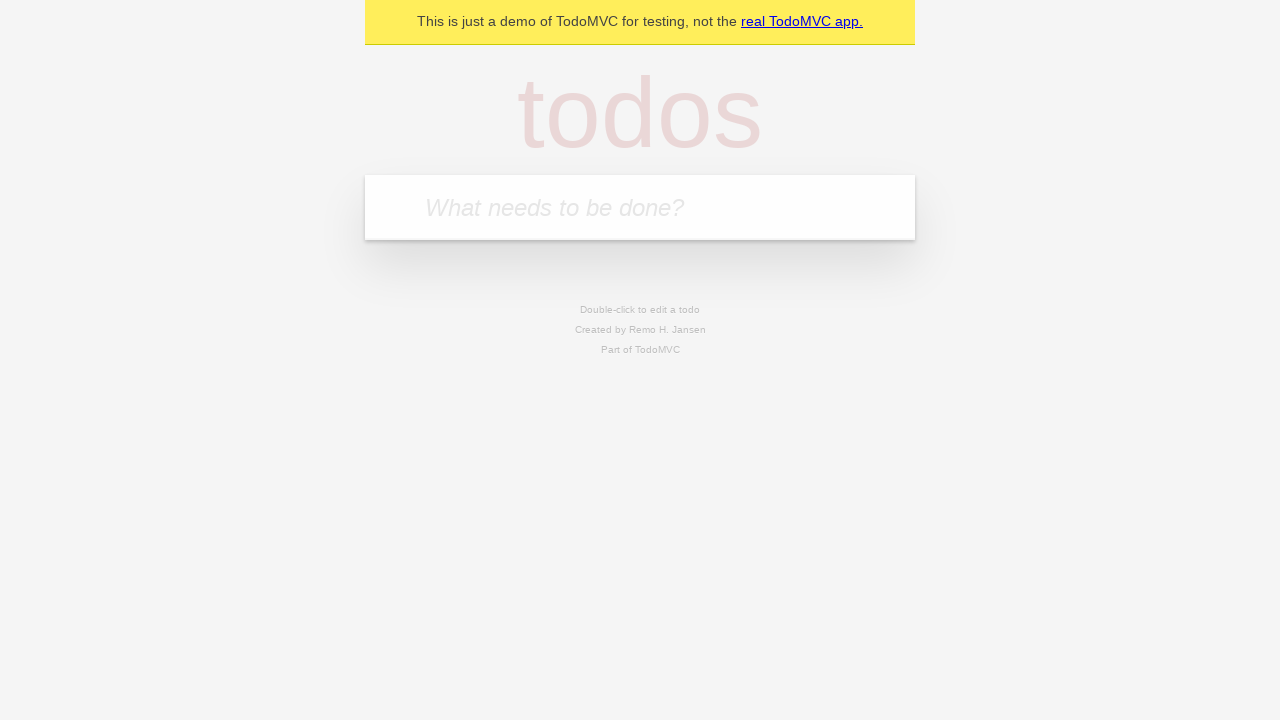

Filled first todo input with 'buy some cheese' on internal:attr=[placeholder="What needs to be done?"i]
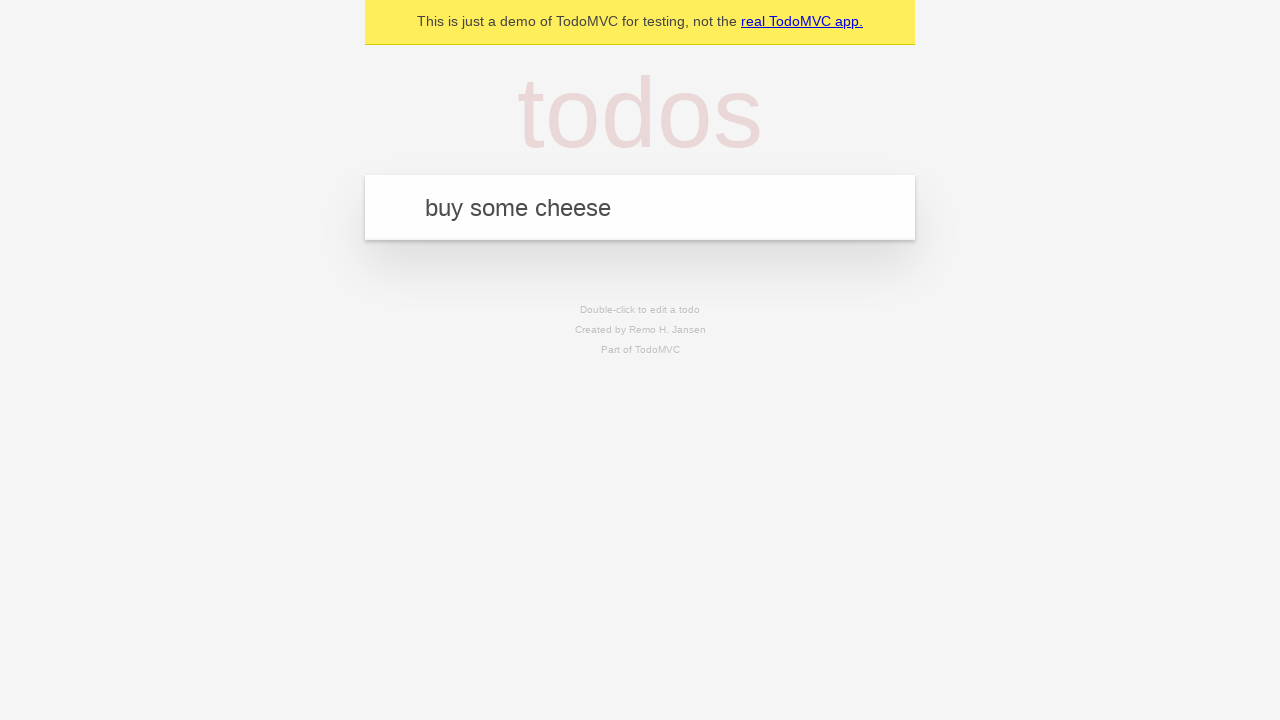

Pressed Enter to submit first todo item on internal:attr=[placeholder="What needs to be done?"i]
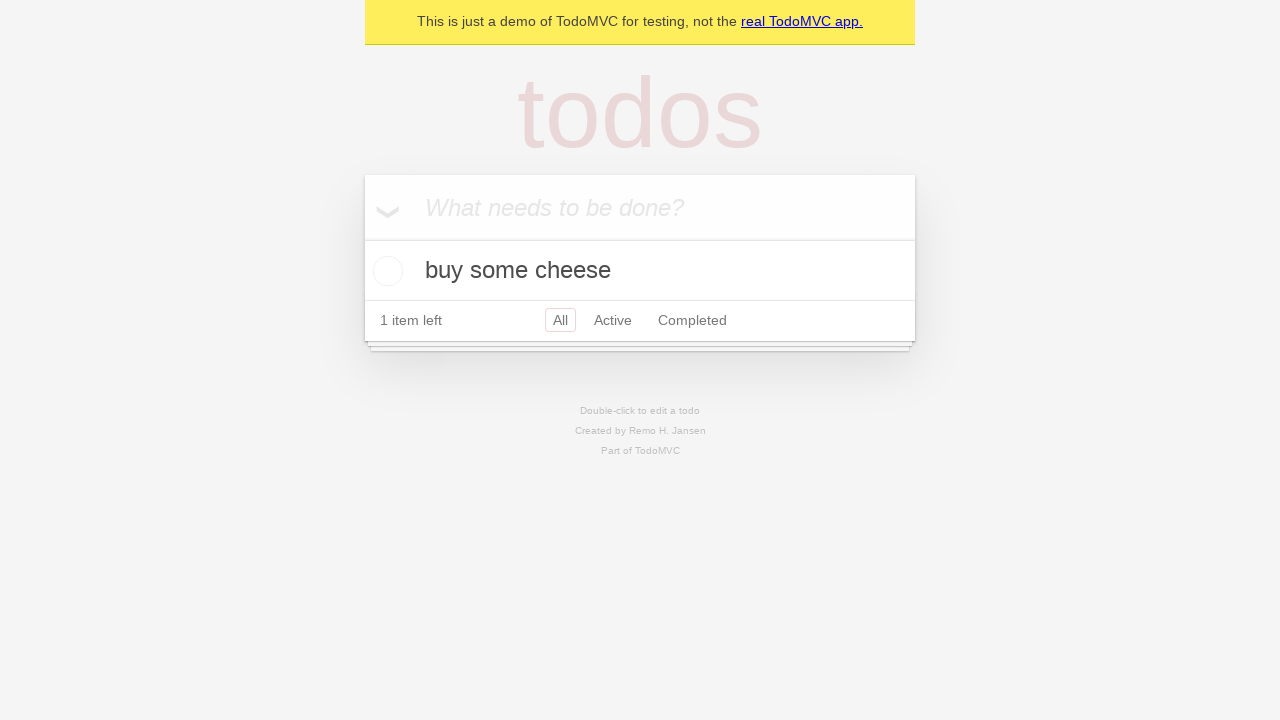

Todo counter element became visible after adding first item
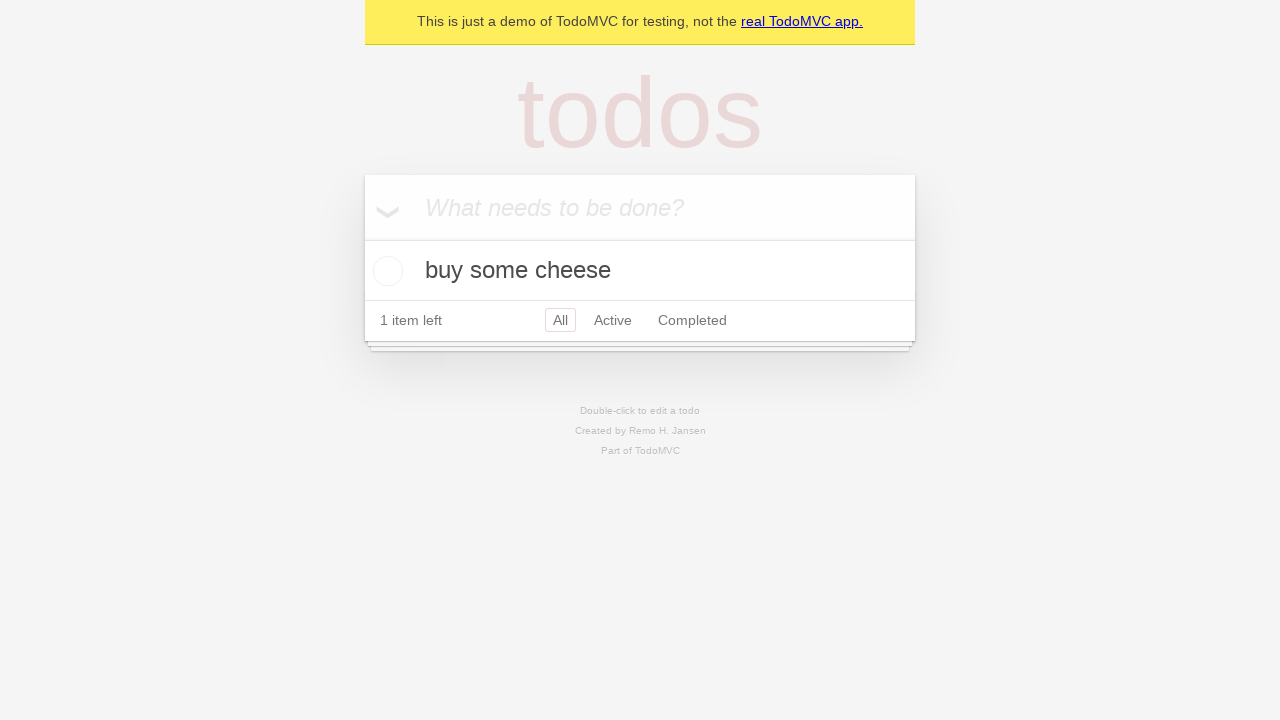

Filled second todo input with 'feed the cat' on internal:attr=[placeholder="What needs to be done?"i]
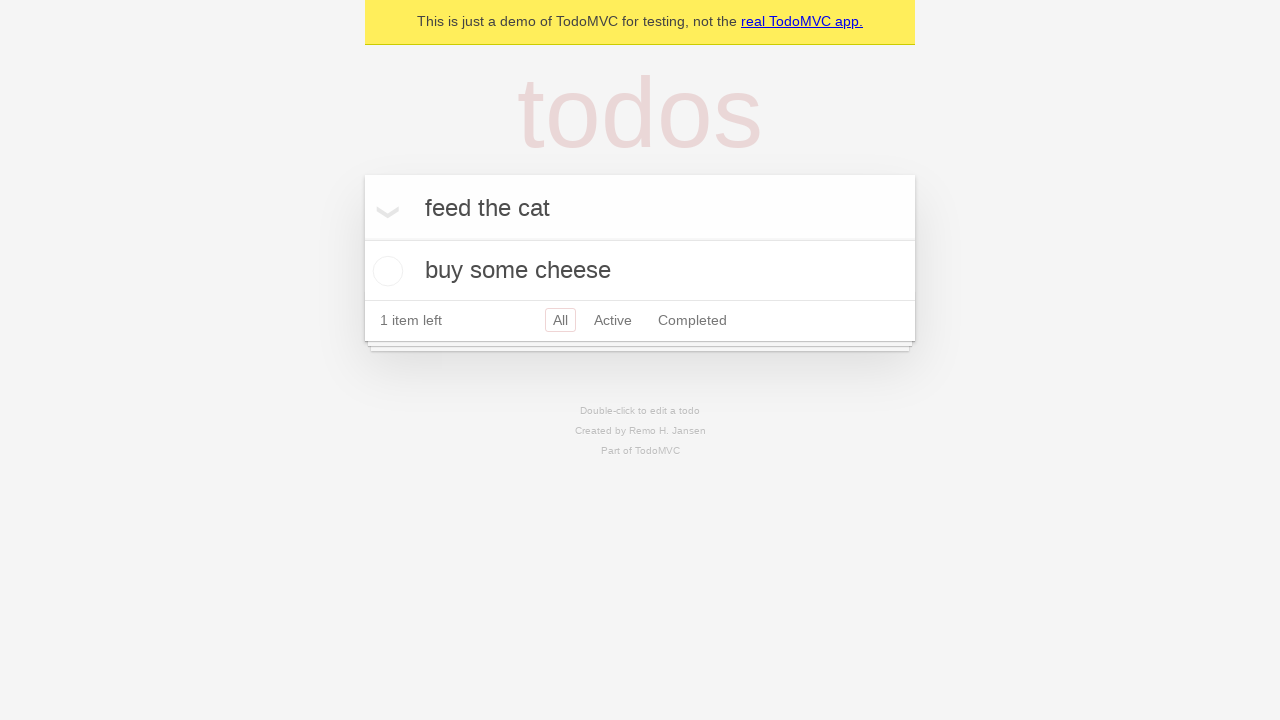

Pressed Enter to submit second todo item on internal:attr=[placeholder="What needs to be done?"i]
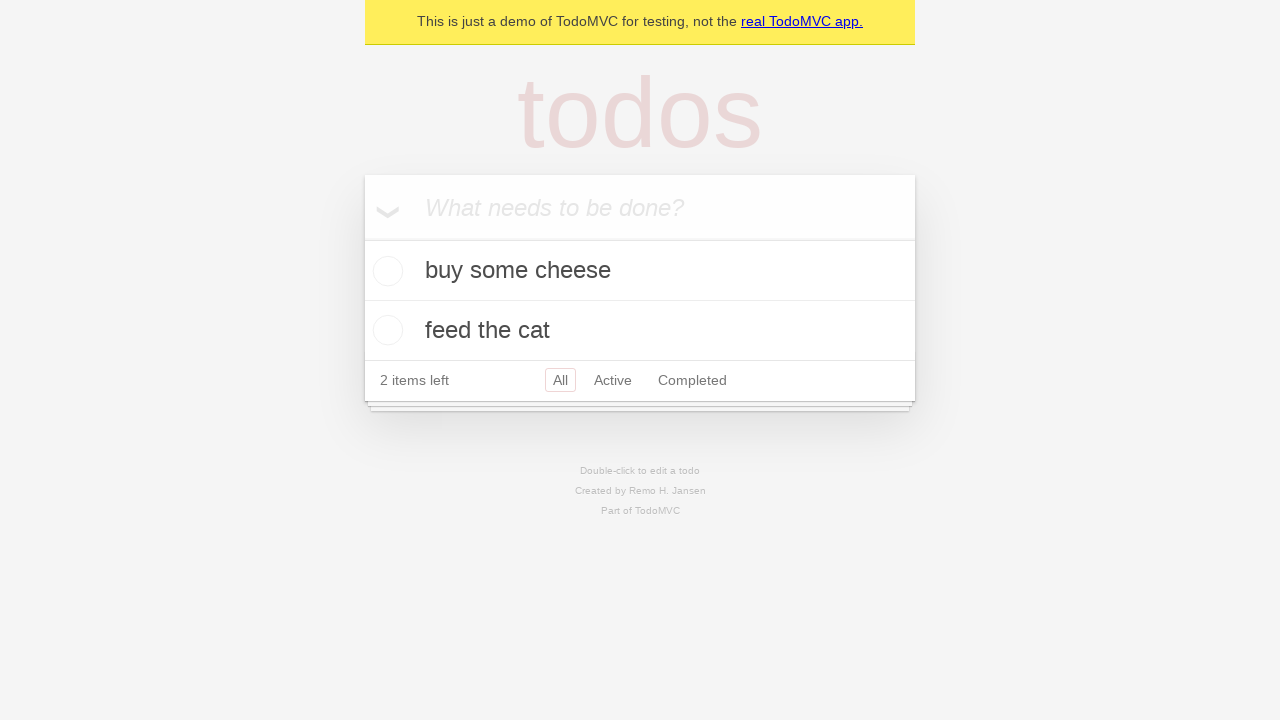

Waited 300ms for UI to update after adding second todo
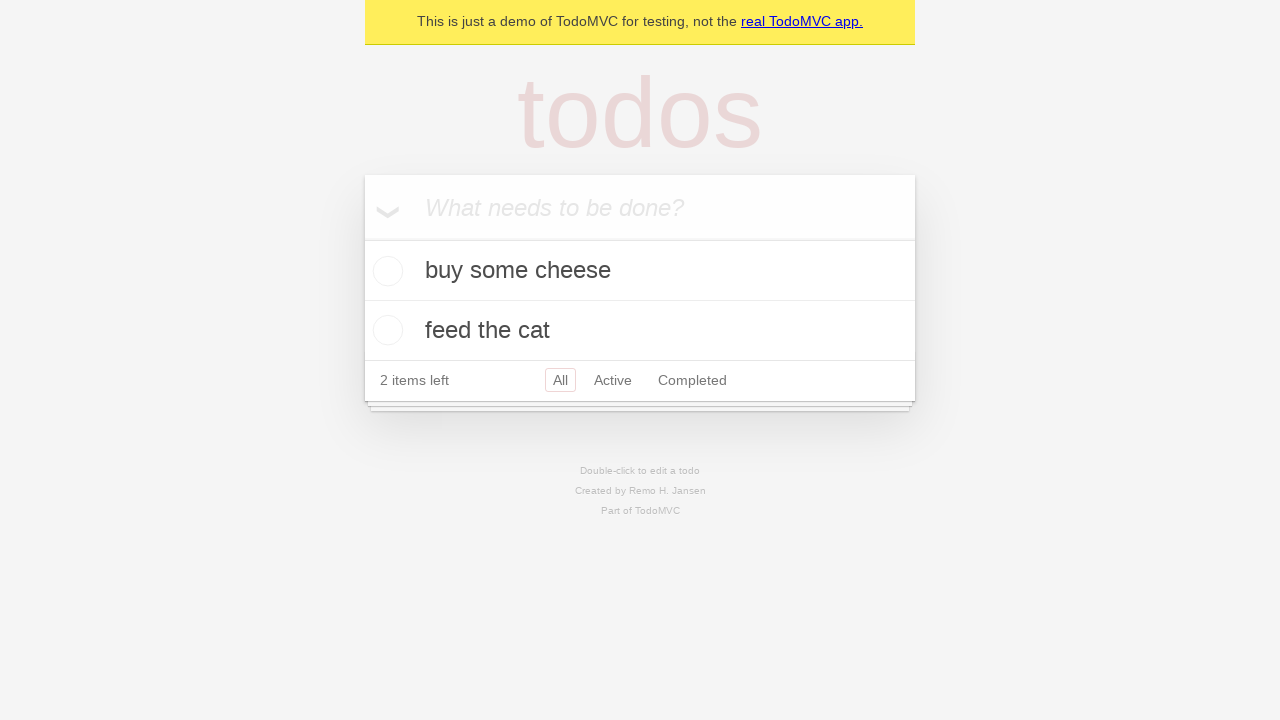

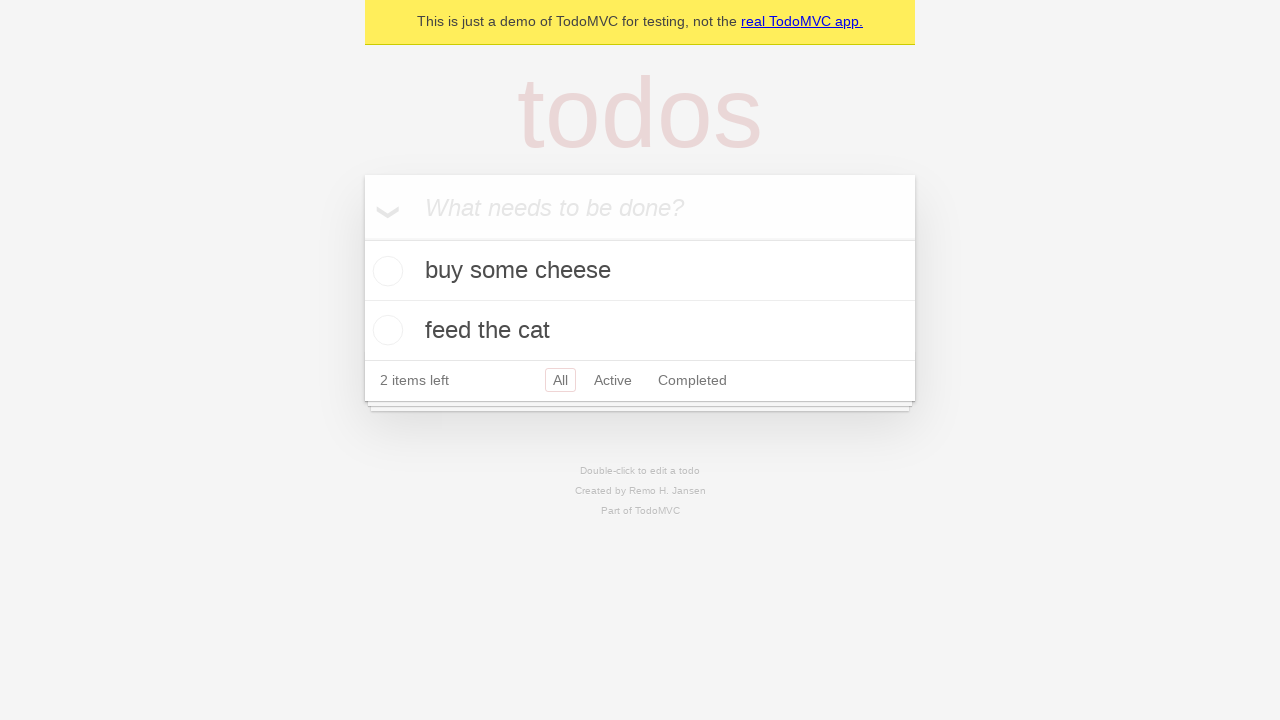